Navigates to a practice automation page and interacts with a web table to count rows and columns, then extracts data from a specific row

Starting URL: https://www.rahulshettyacademy.com/AutomationPractice/

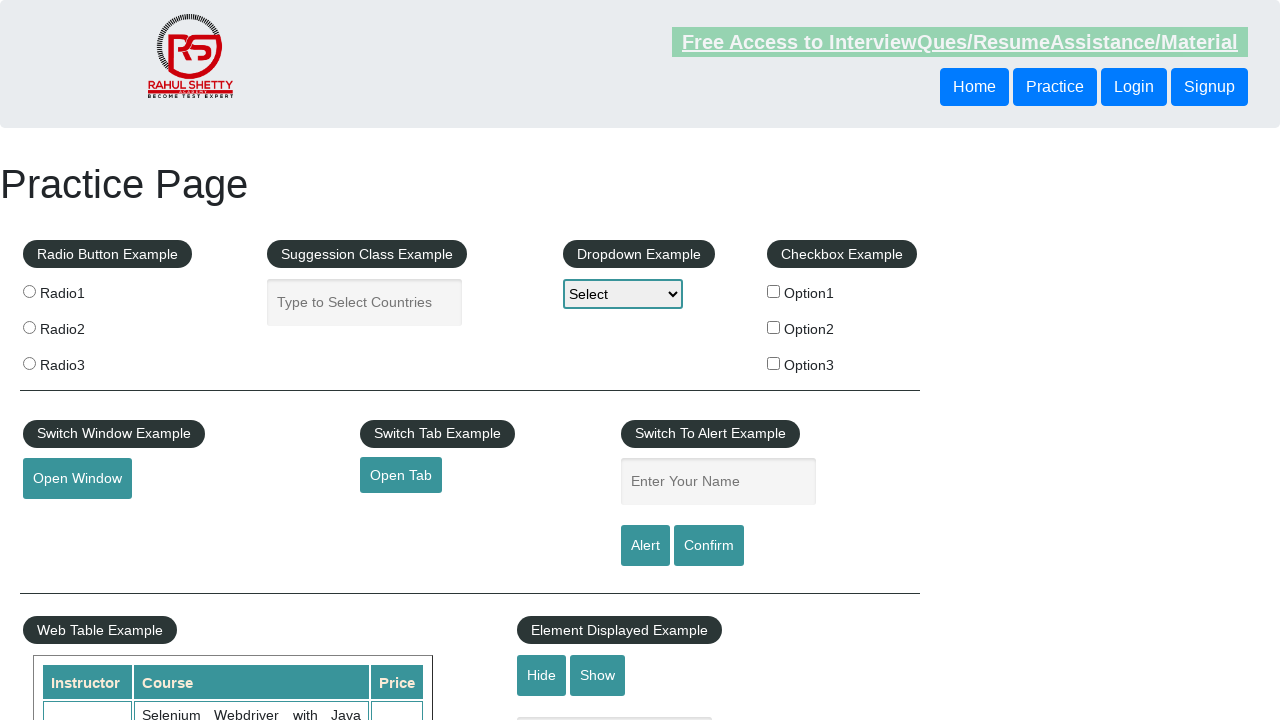

Waited for web table with ID 'product' to load
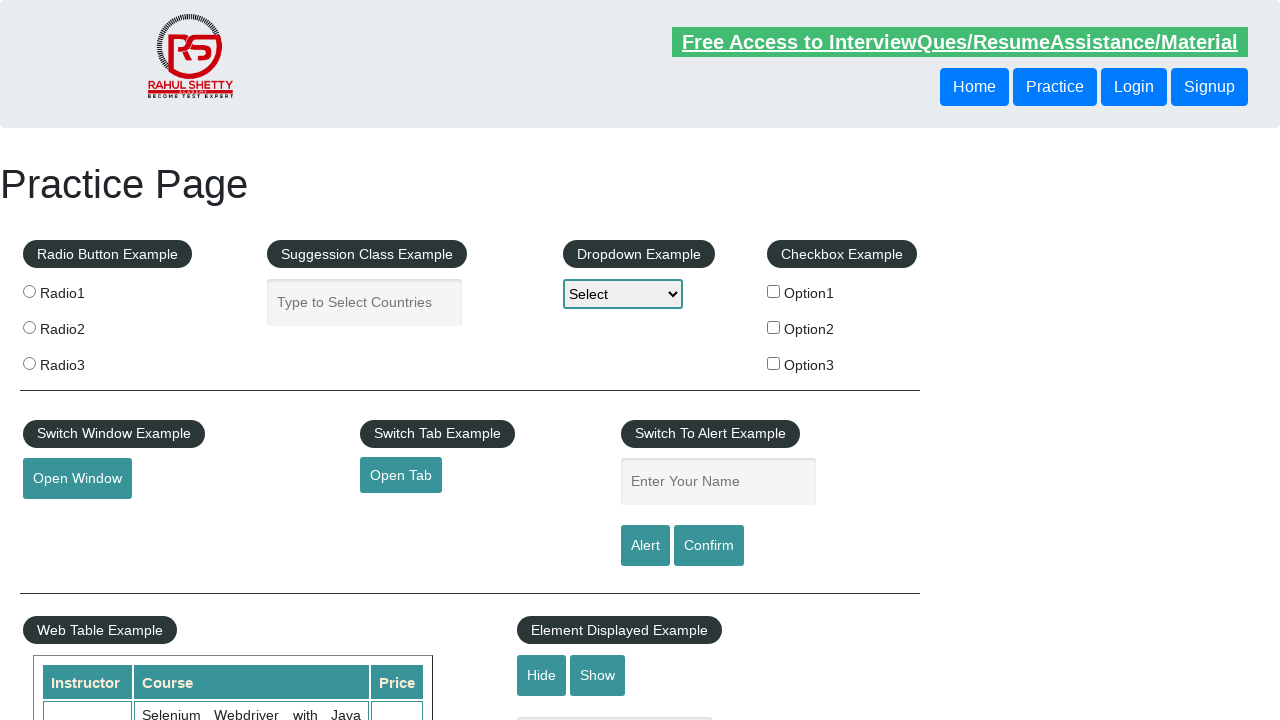

Located parent table element
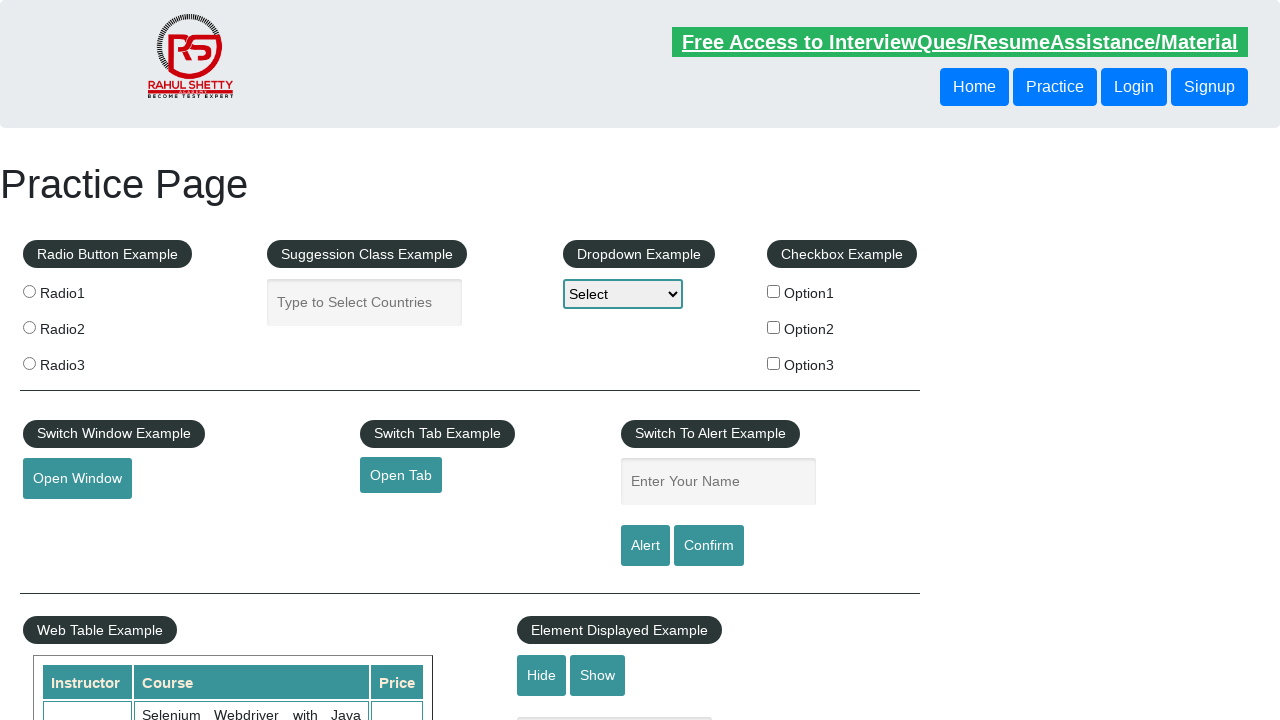

Counted table rows: 20 rows found
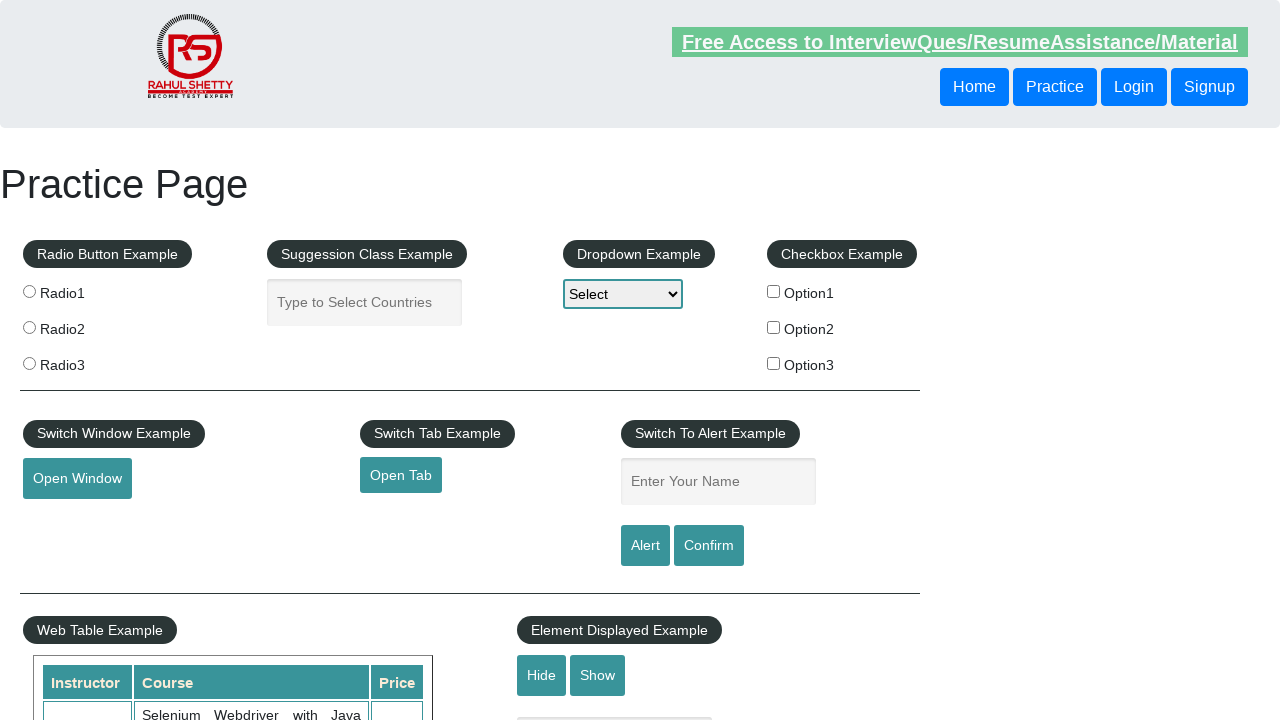

Counted table columns: 3 columns found
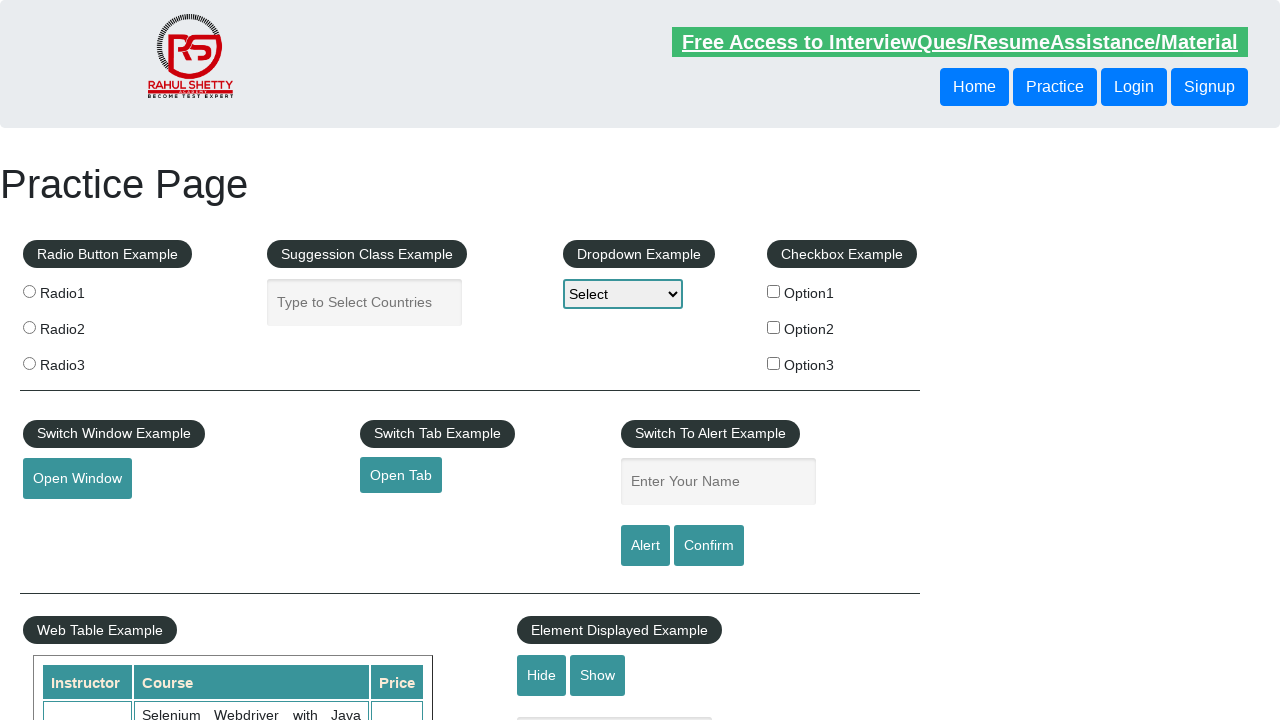

Extracted all cells from the third row of the table
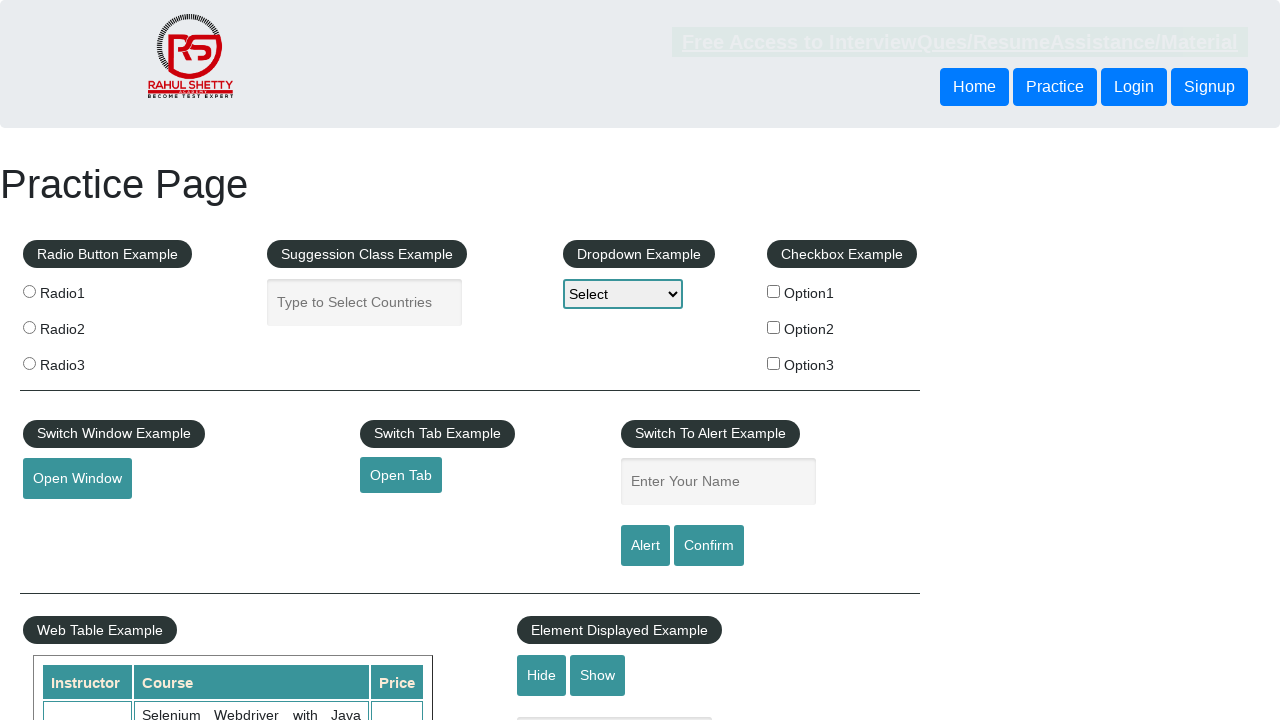

Extracted text from column 1: 'Rahul Shetty'
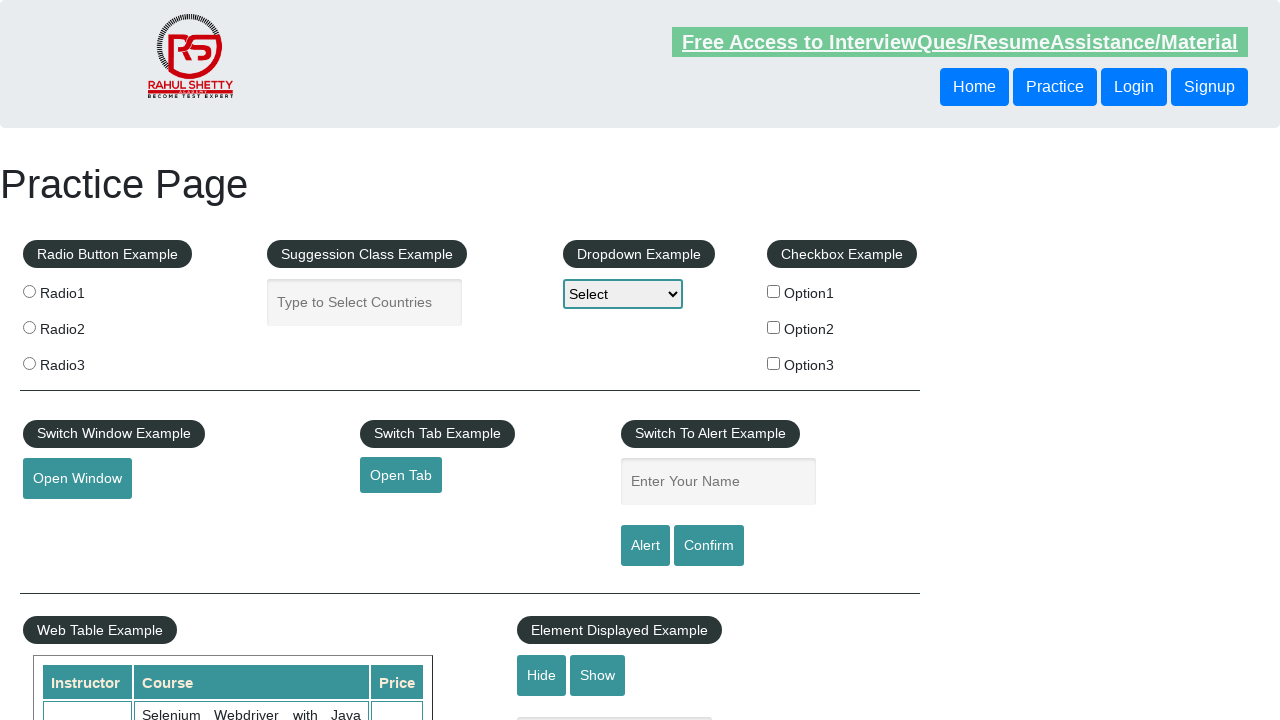

Extracted text from column 2: 'Learn SQL in Practical + Database Testing from Scratch'
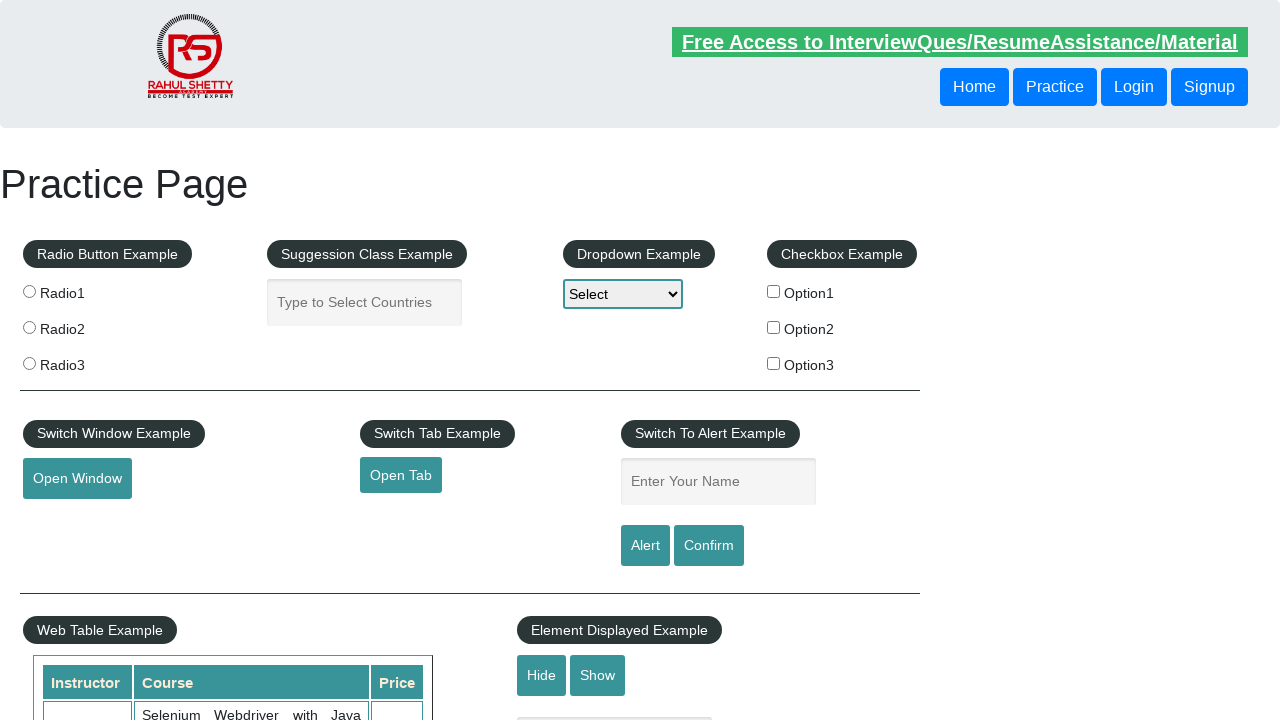

Extracted text from column 3: '25'
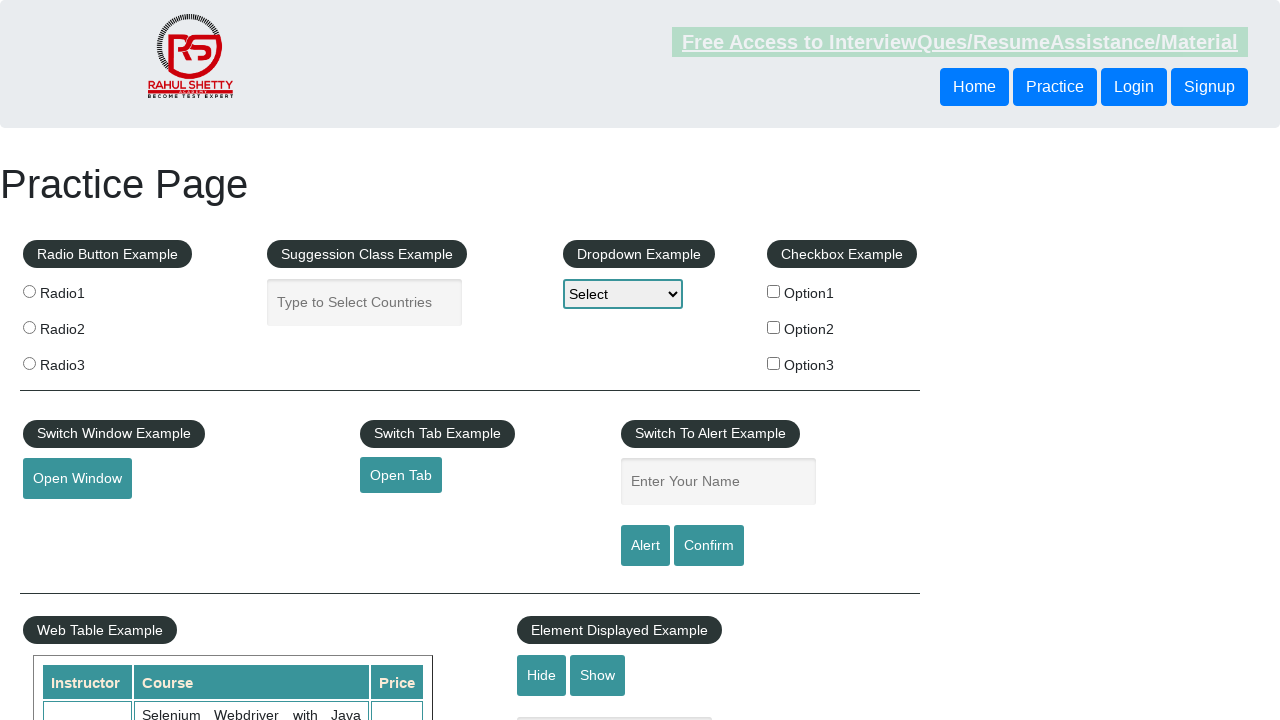

Extracted text from column 4: 'Dwayne'
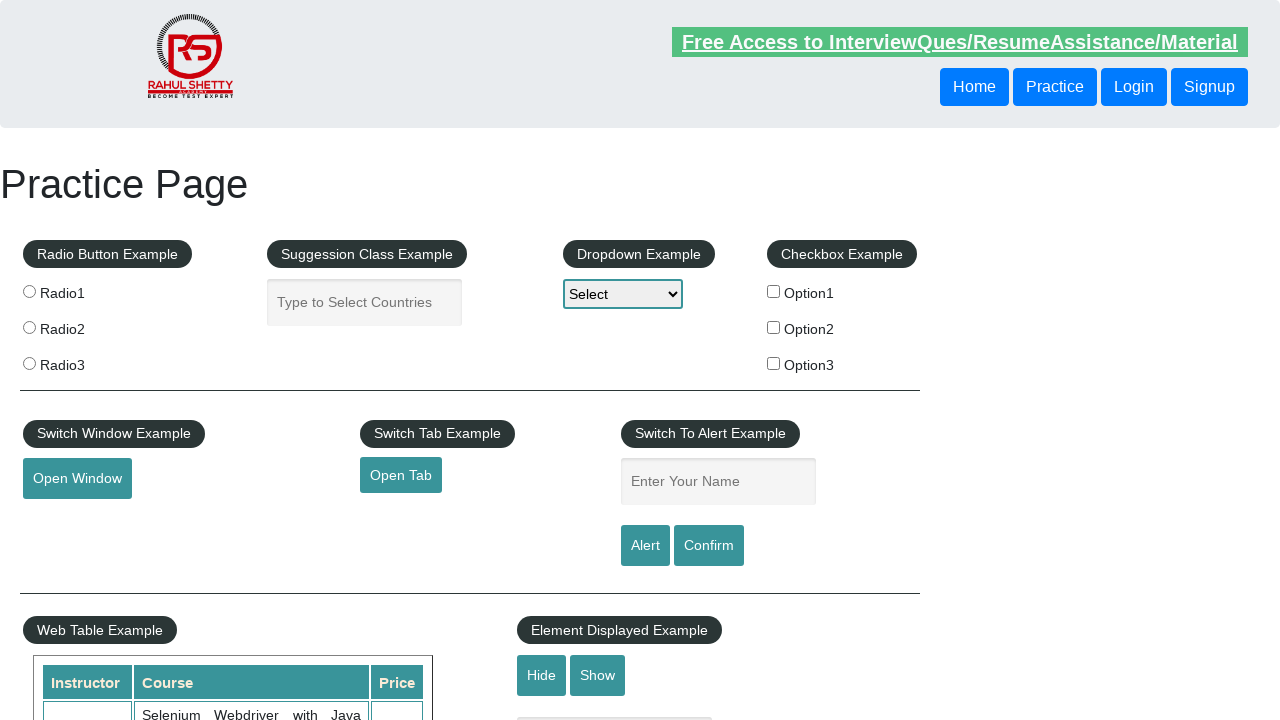

Extracted text from column 5: 'Manager'
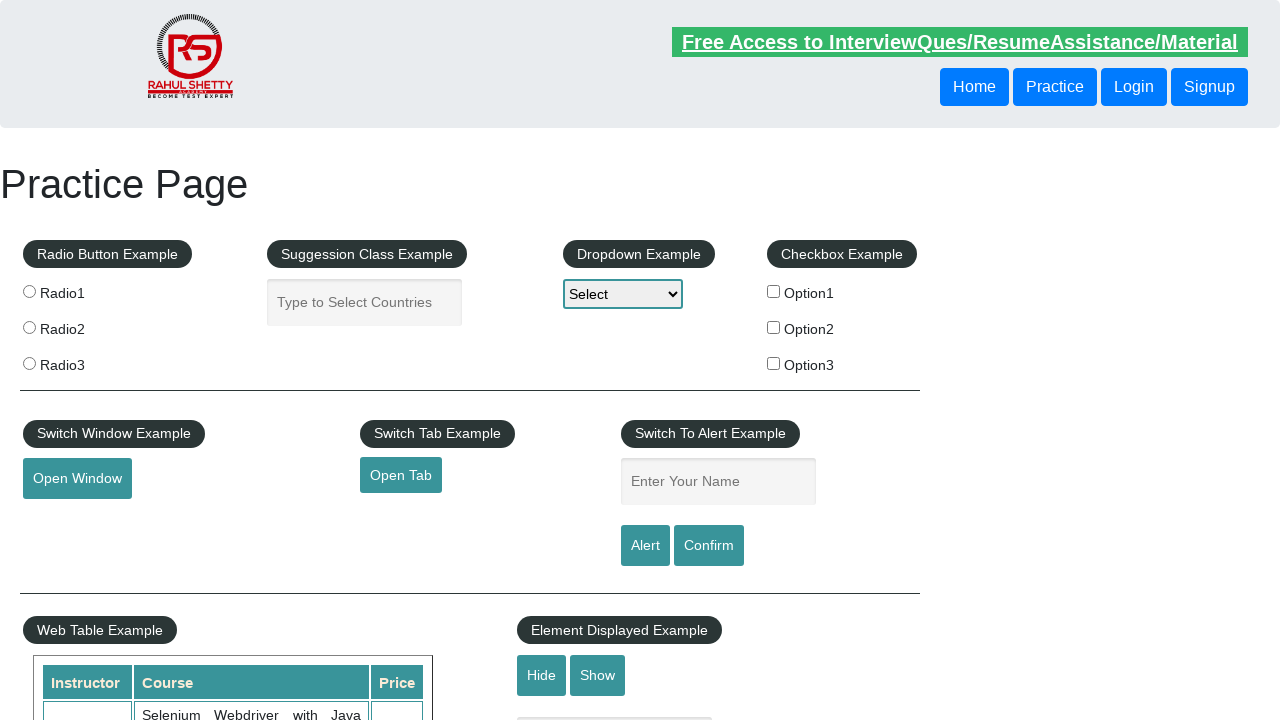

Extracted text from column 6: 'Kolkata'
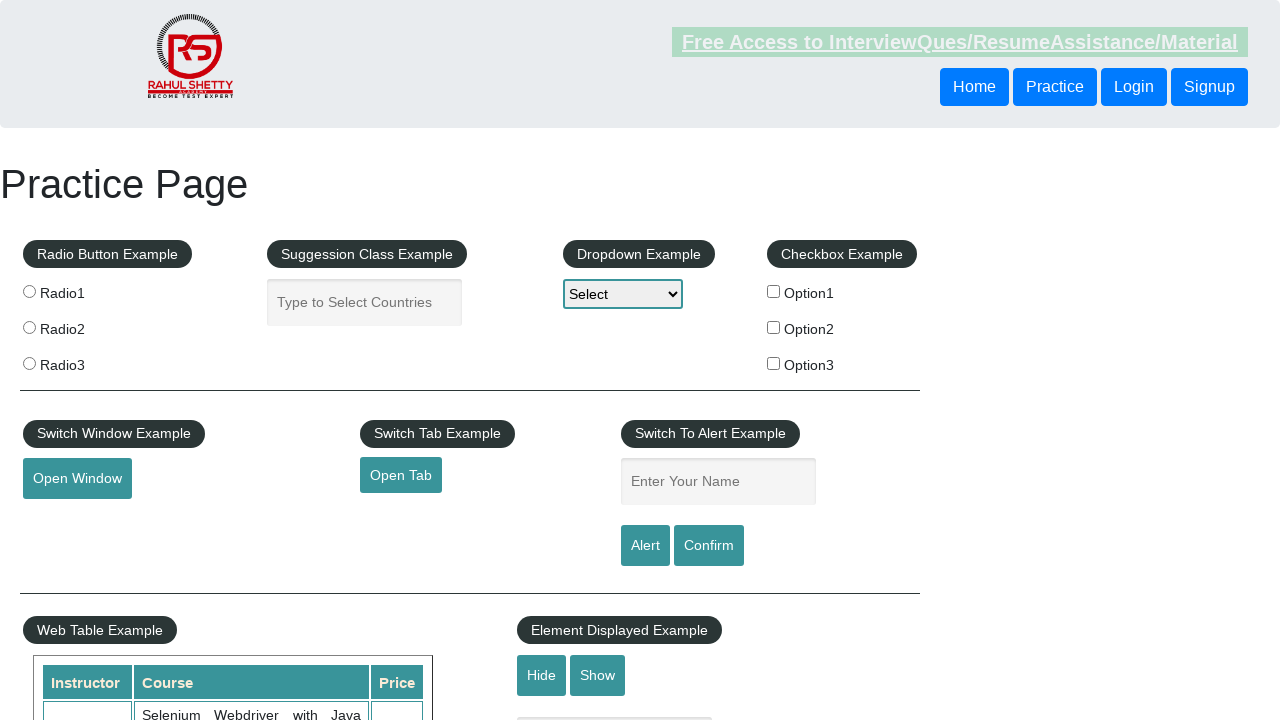

Extracted text from column 7: '48'
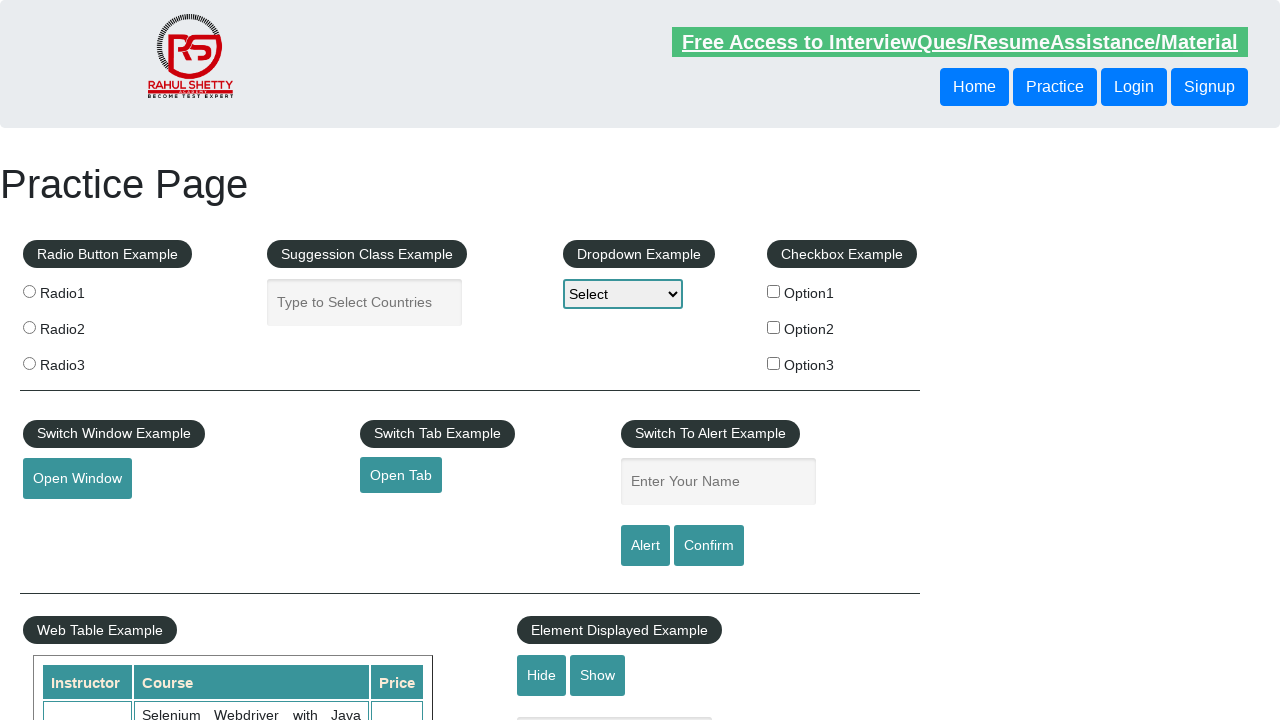

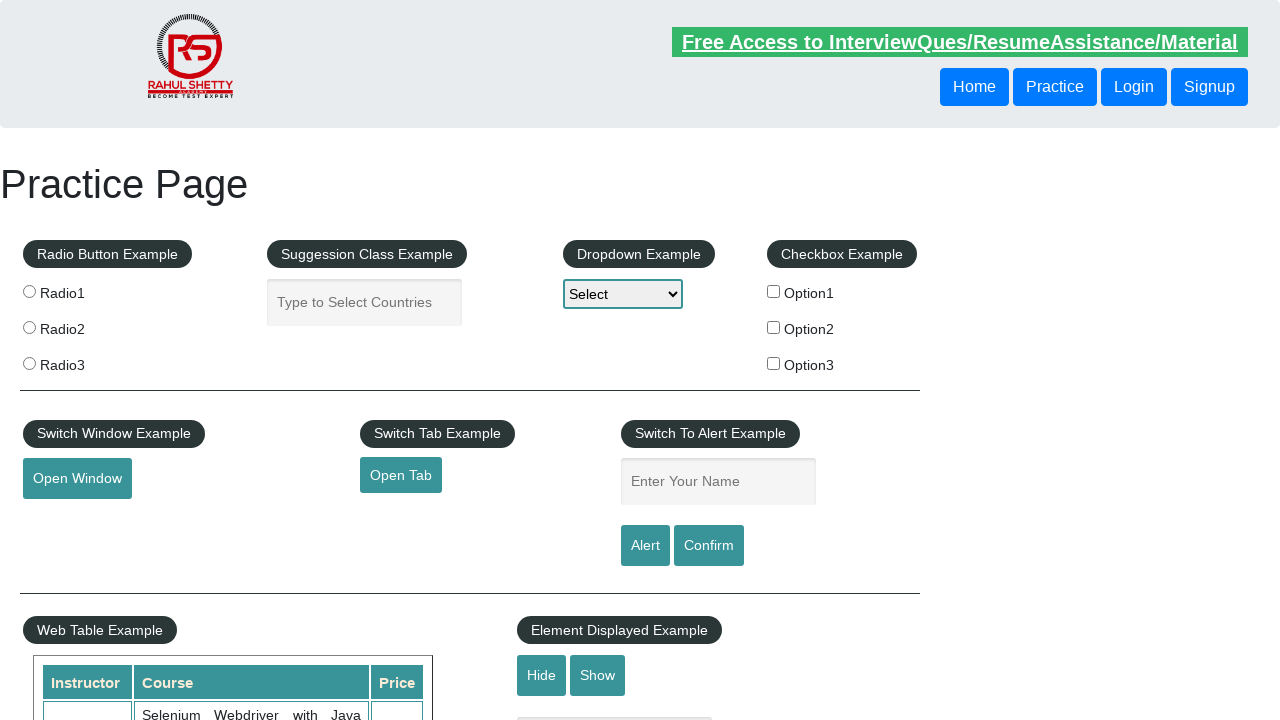